Navigates to a website and takes a screenshot of the page

Starting URL: https://automationtesting.co.uk/

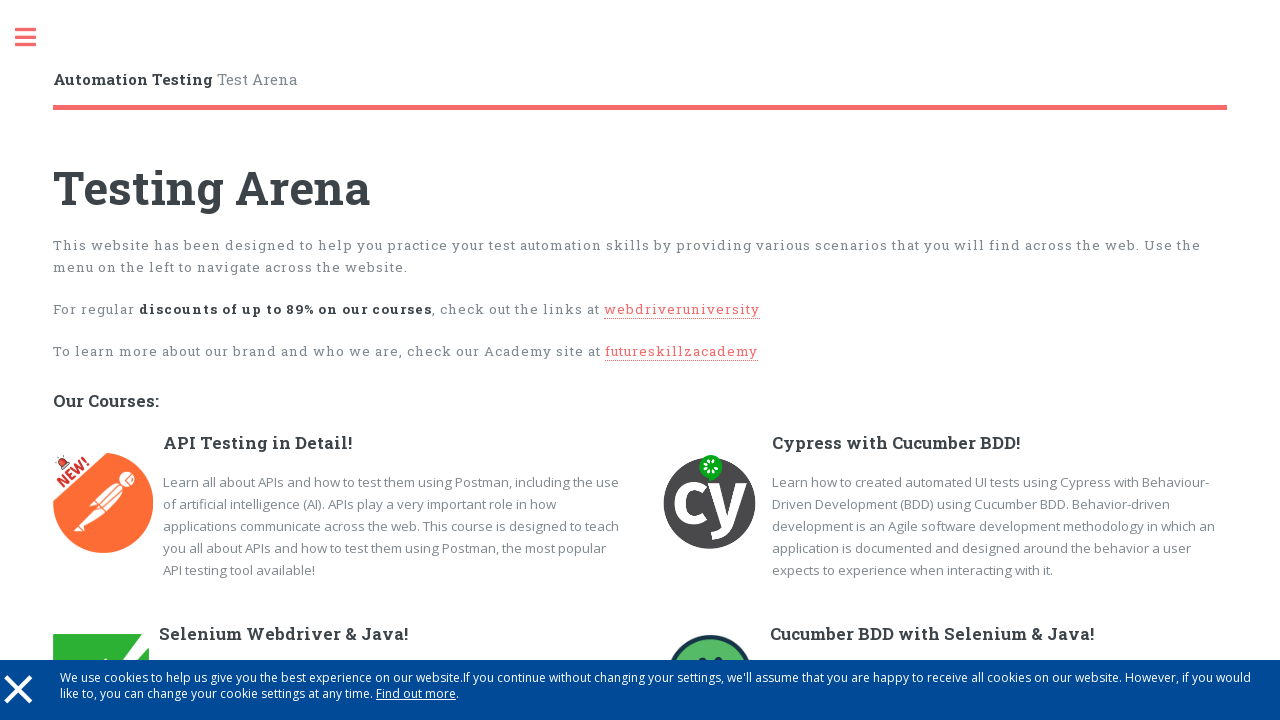

Navigated to https://automationtesting.co.uk/
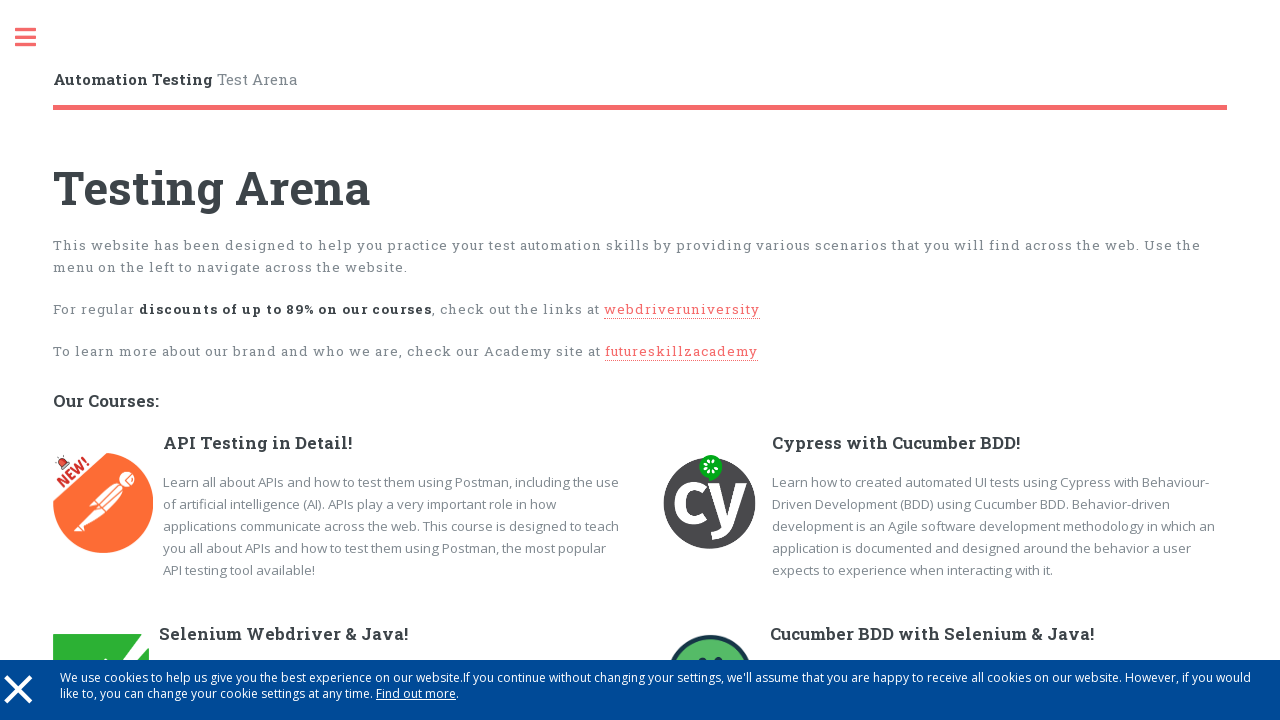

Captured screenshot of the page
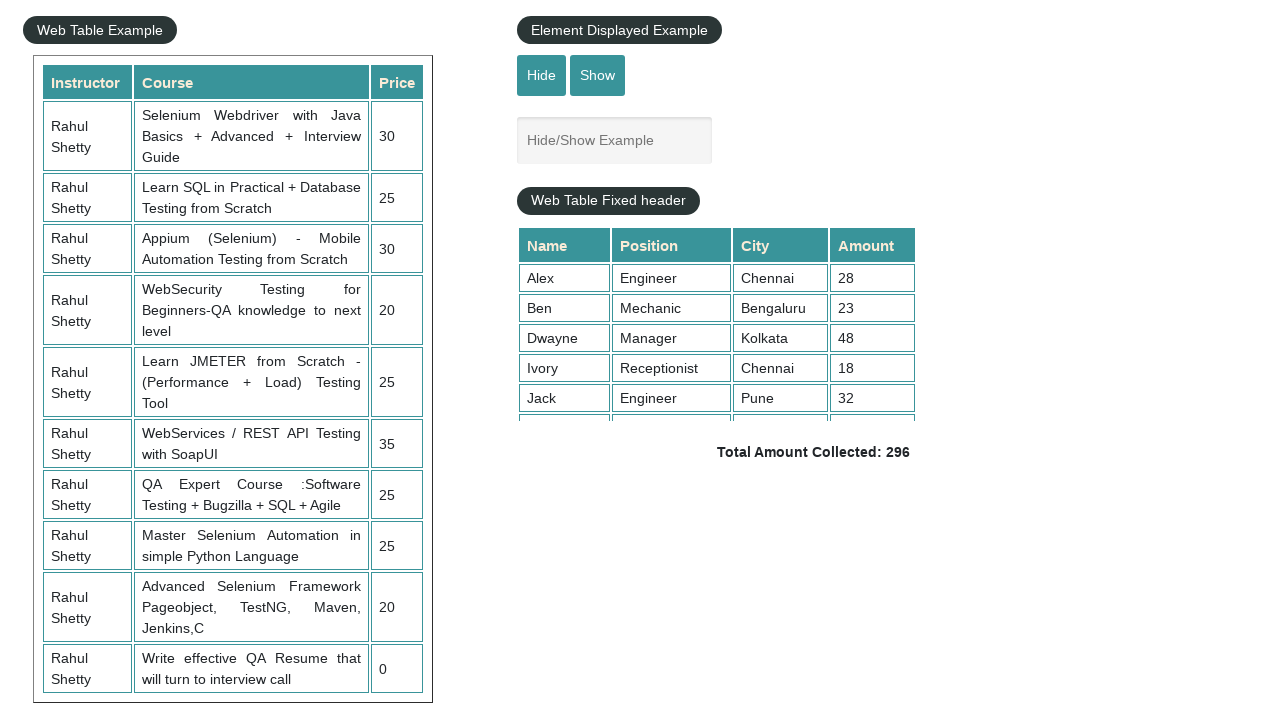

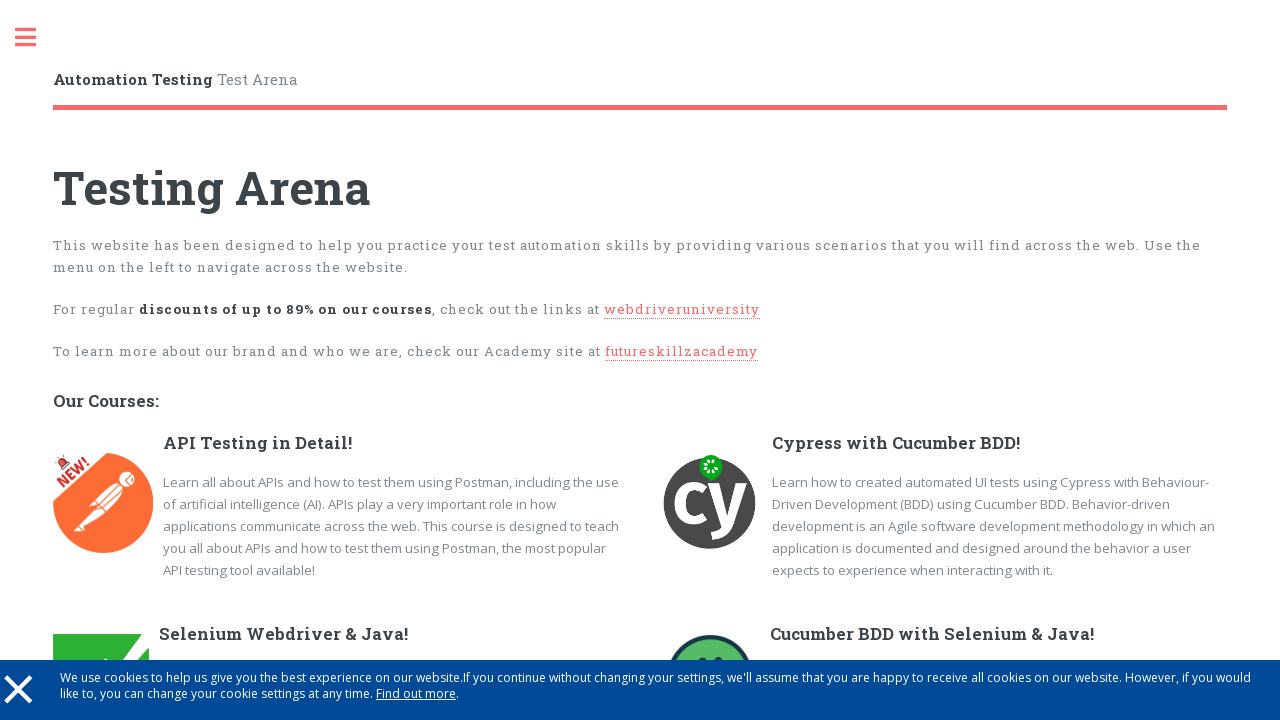